Tests file download functionality by navigating to the file download page and clicking on multiple file download links to trigger downloads.

Starting URL: https://the-internet.herokuapp.com

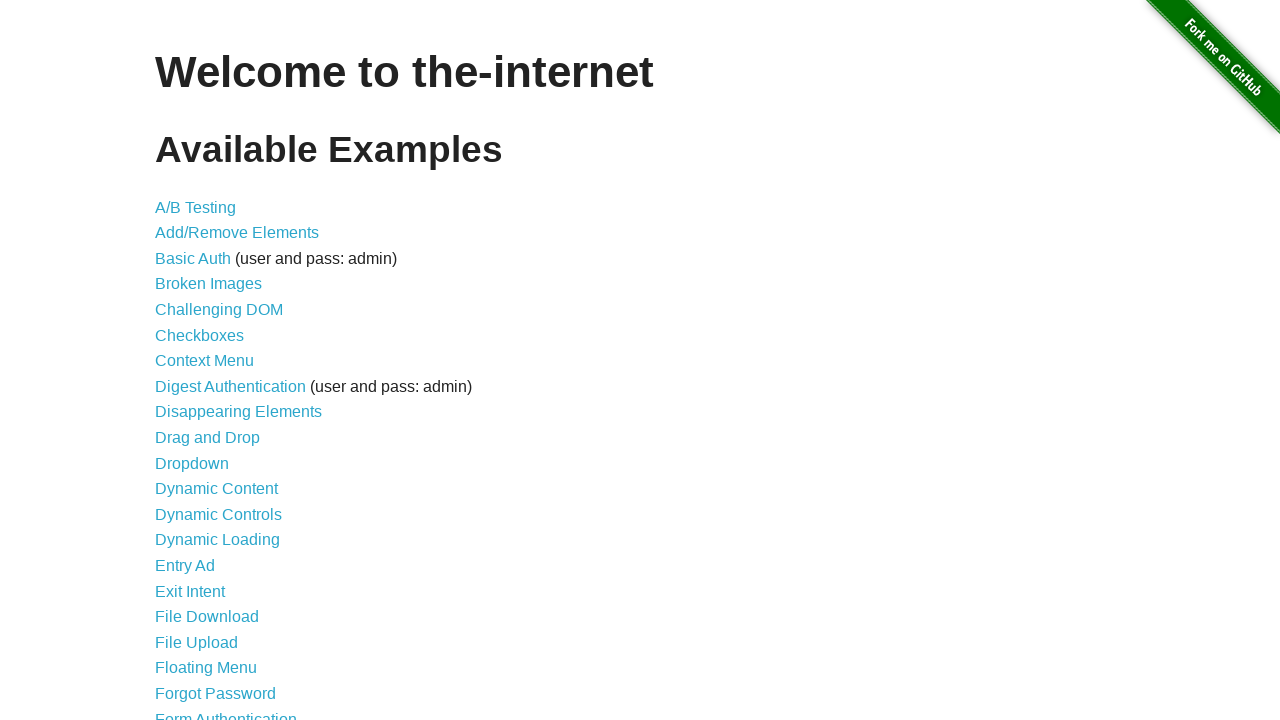

Clicked on File Download link to navigate to download page at (207, 617) on a[href='/download']
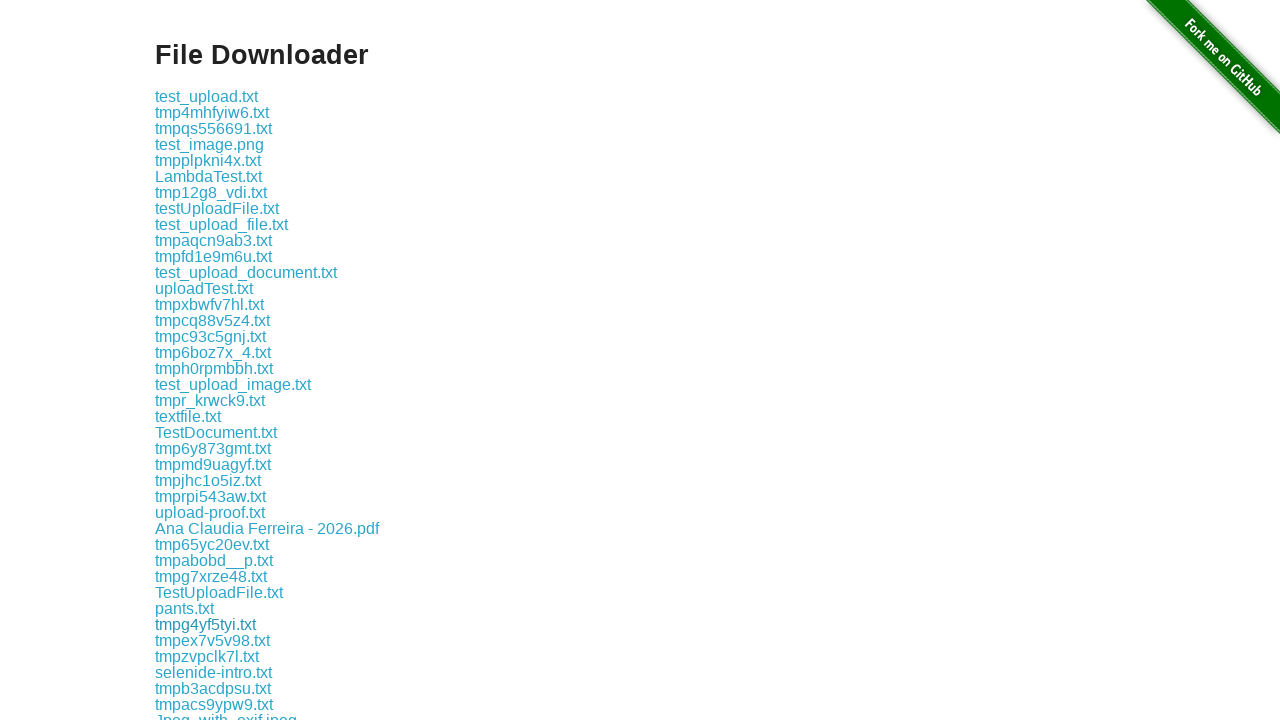

Download page loaded and content selector appeared
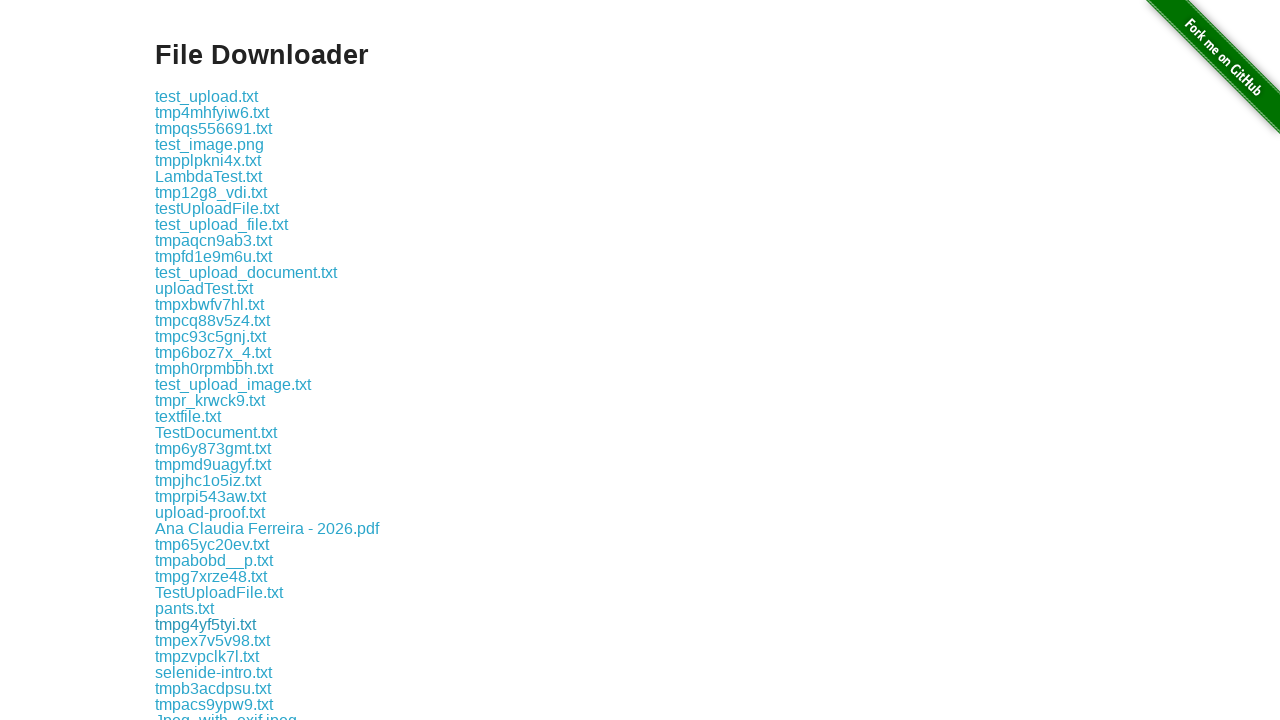

Clicked on first file download link at (212, 112) on xpath=//*[@id='content']/div/a[2]
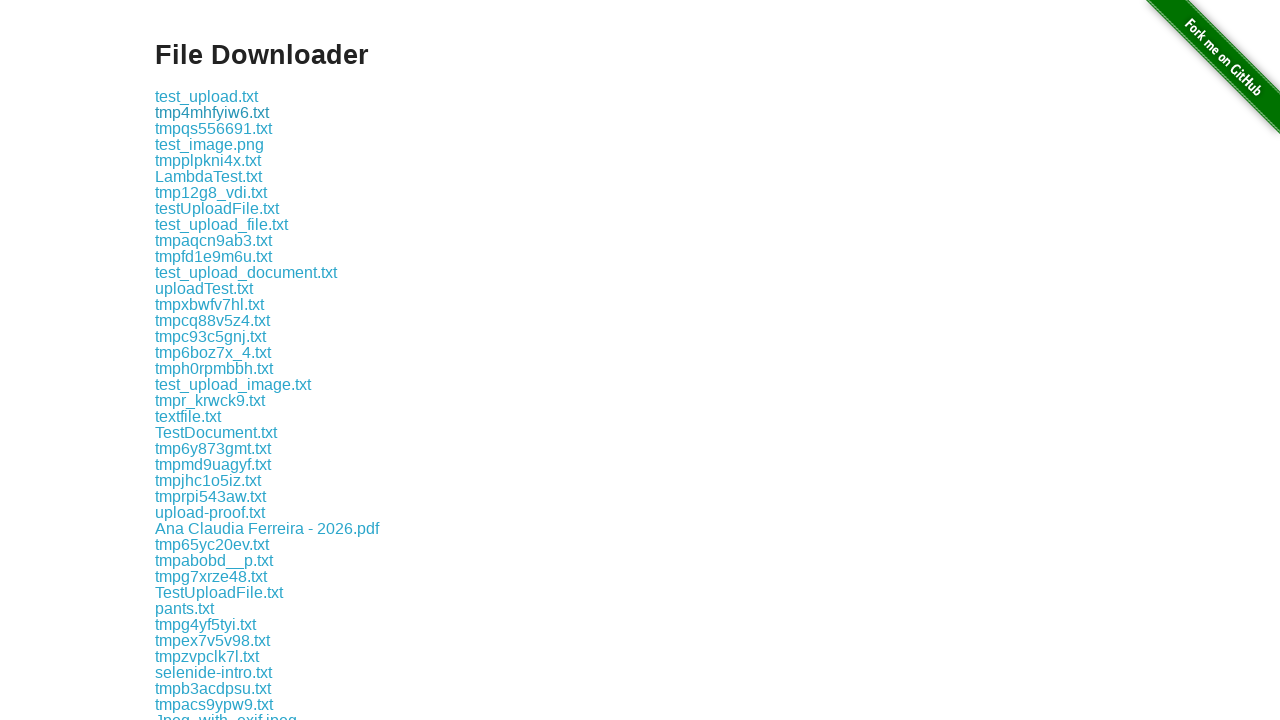

Clicked on second file download link at (211, 192) on xpath=//*[@id='content']/div/a[7]
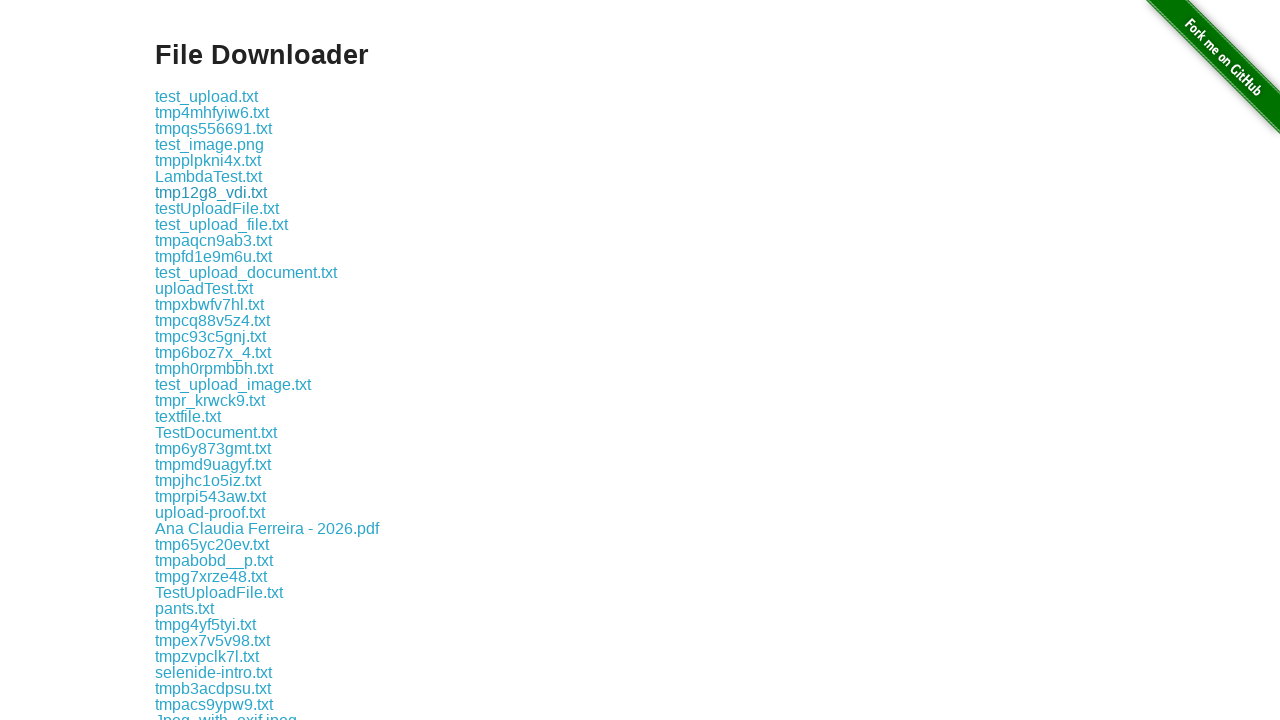

Clicked on third file download link at (214, 256) on xpath=//*[@id='content']/div/a[11]
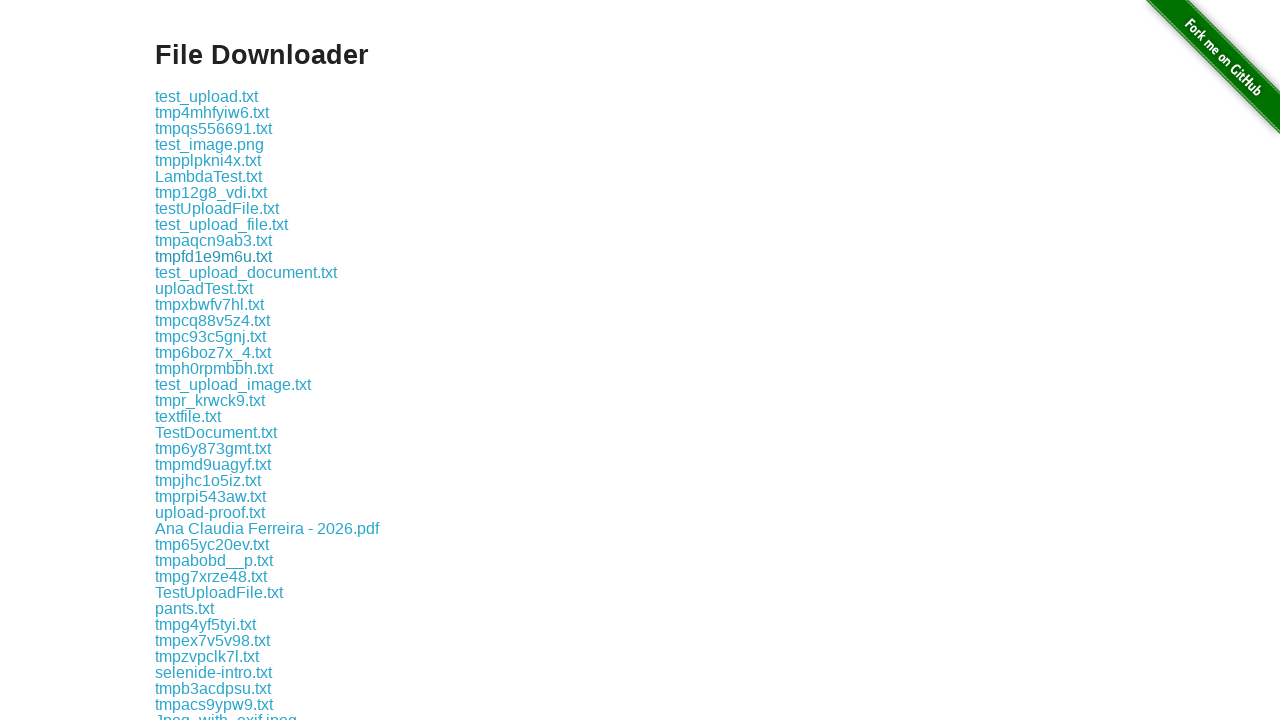

Clicked on fourth file download link at (188, 416) on xpath=//*[@id='content']/div/a[21]
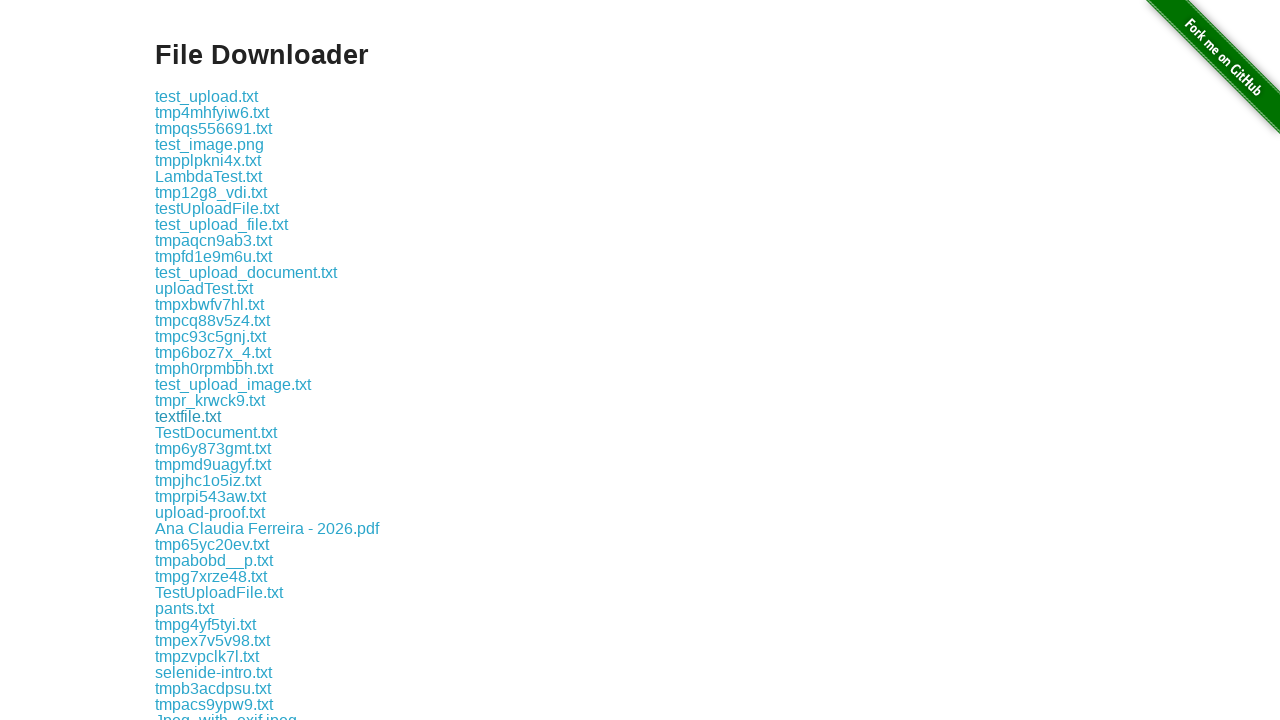

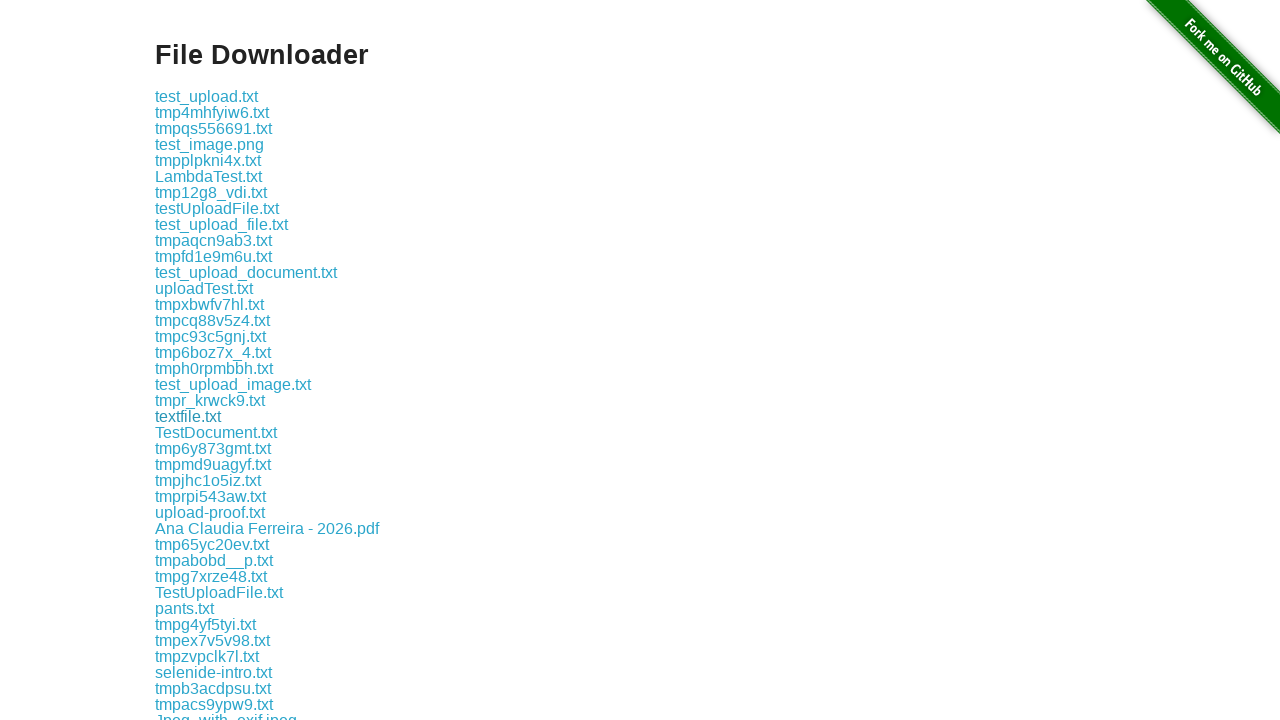